Tests the practice page by counting links in different sections, opening footer column links in new tabs, and verifying each page loads by getting its title

Starting URL: http://qaclickacademy.com/practice.php

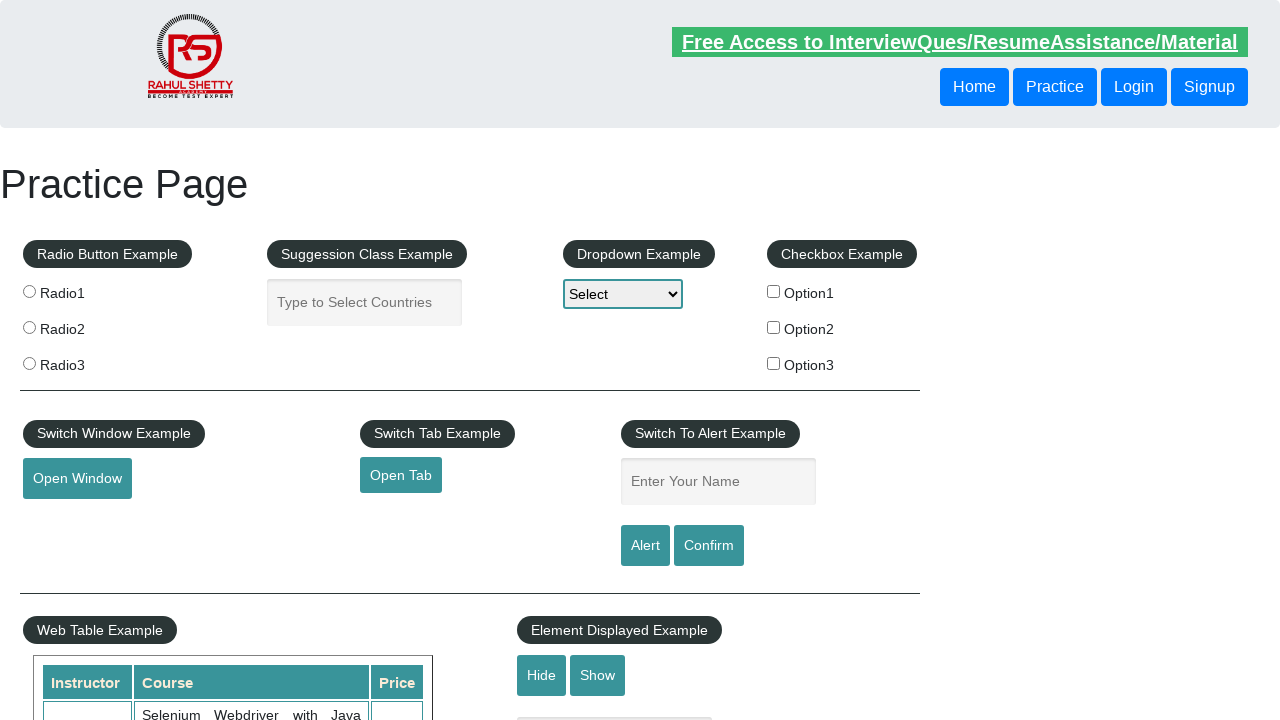

Counted total links on page
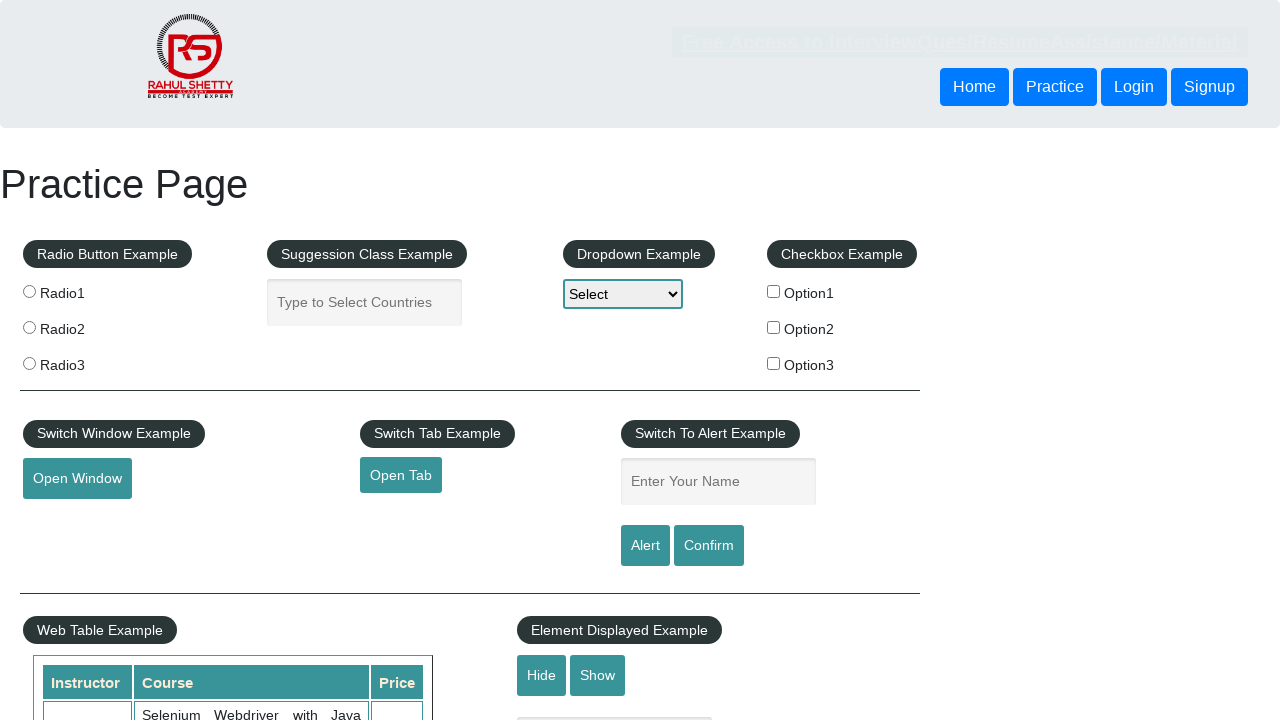

Located footer section (#gf-BIG)
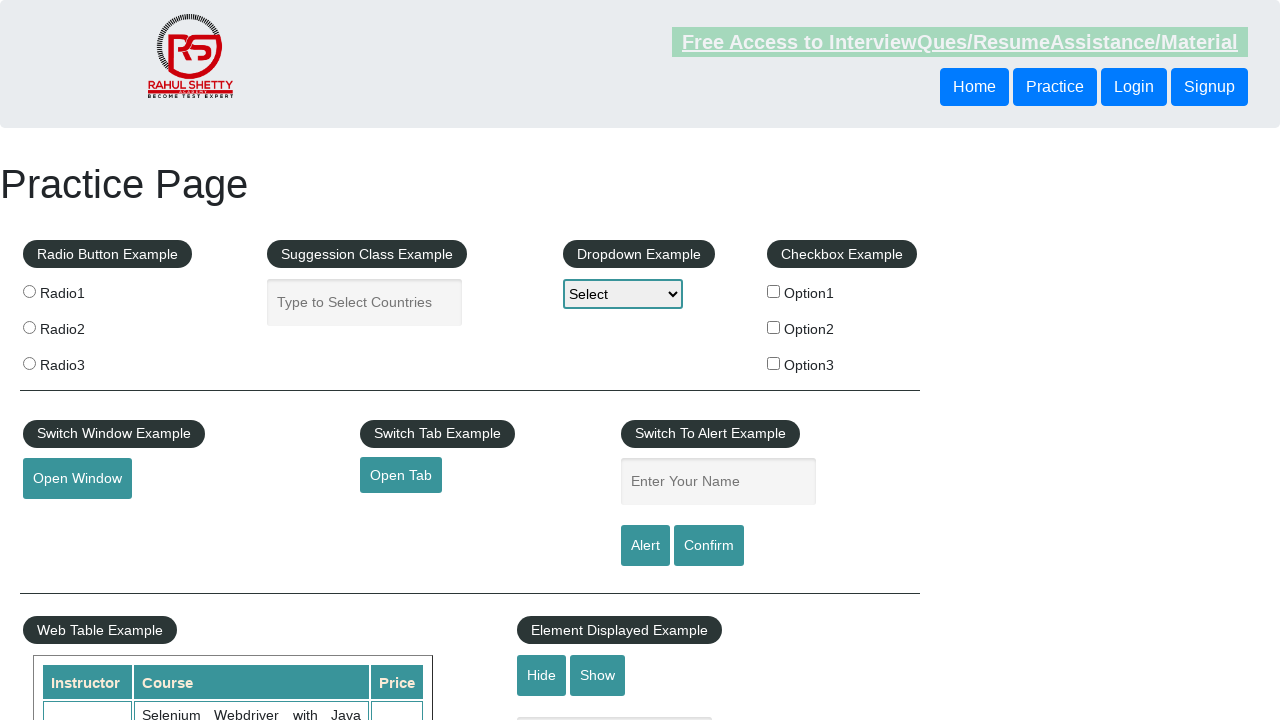

Counted links in footer section
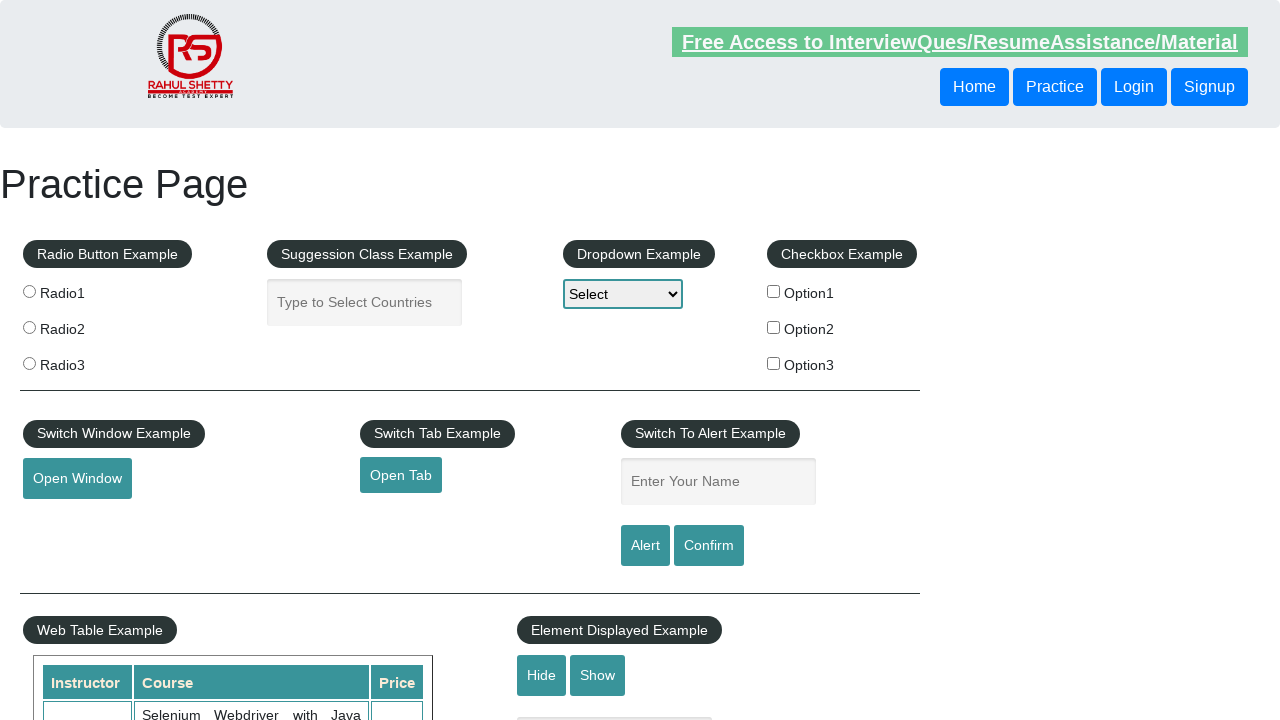

Located first column in footer
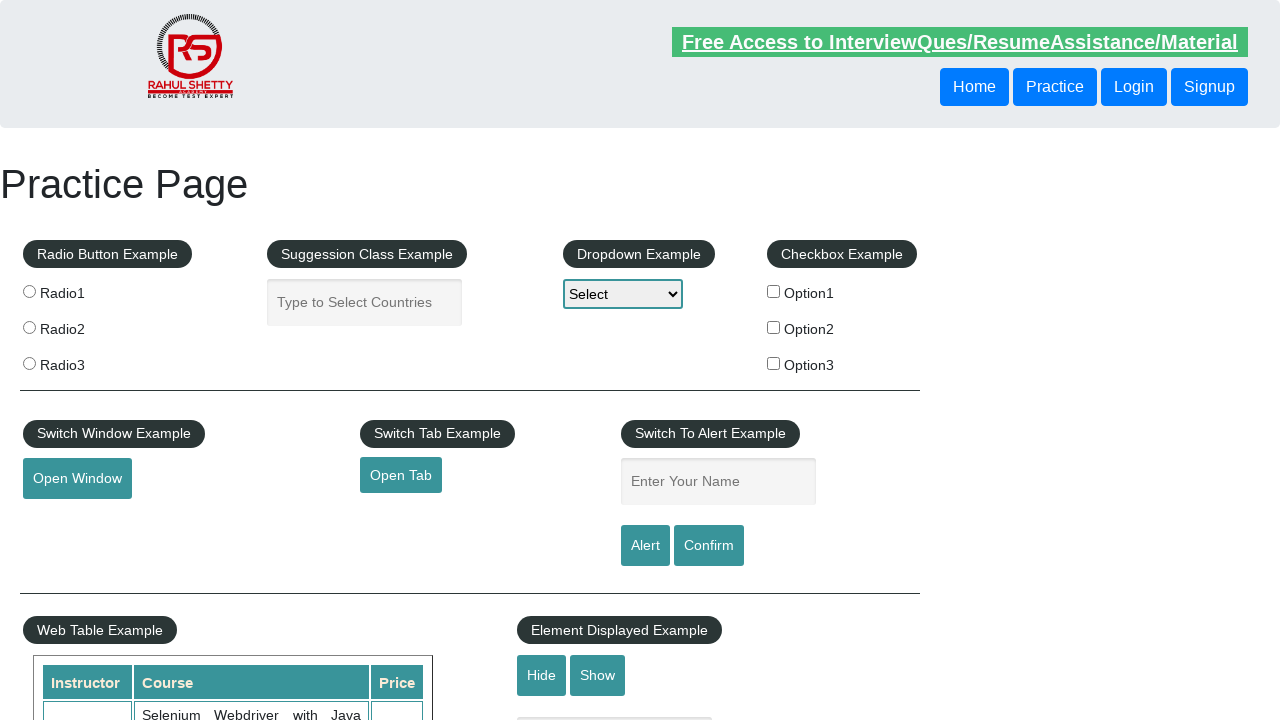

Counted links in first footer column
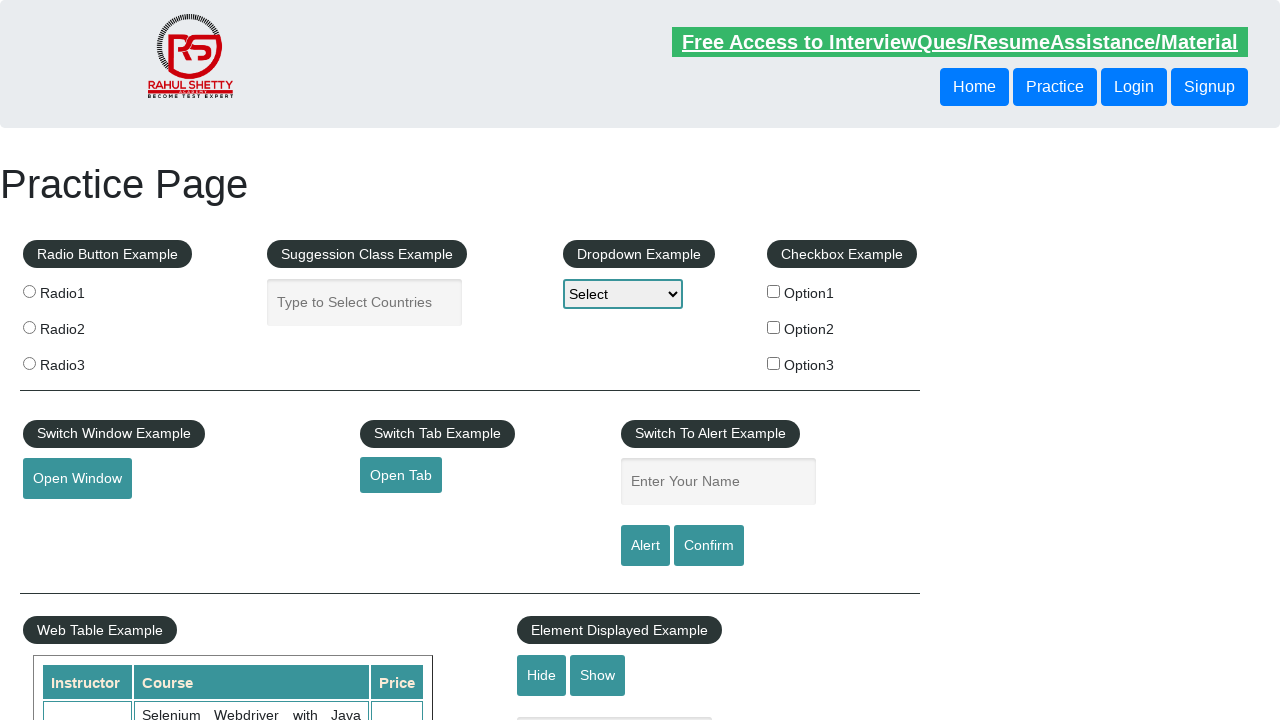

Retrieved link element at index 1
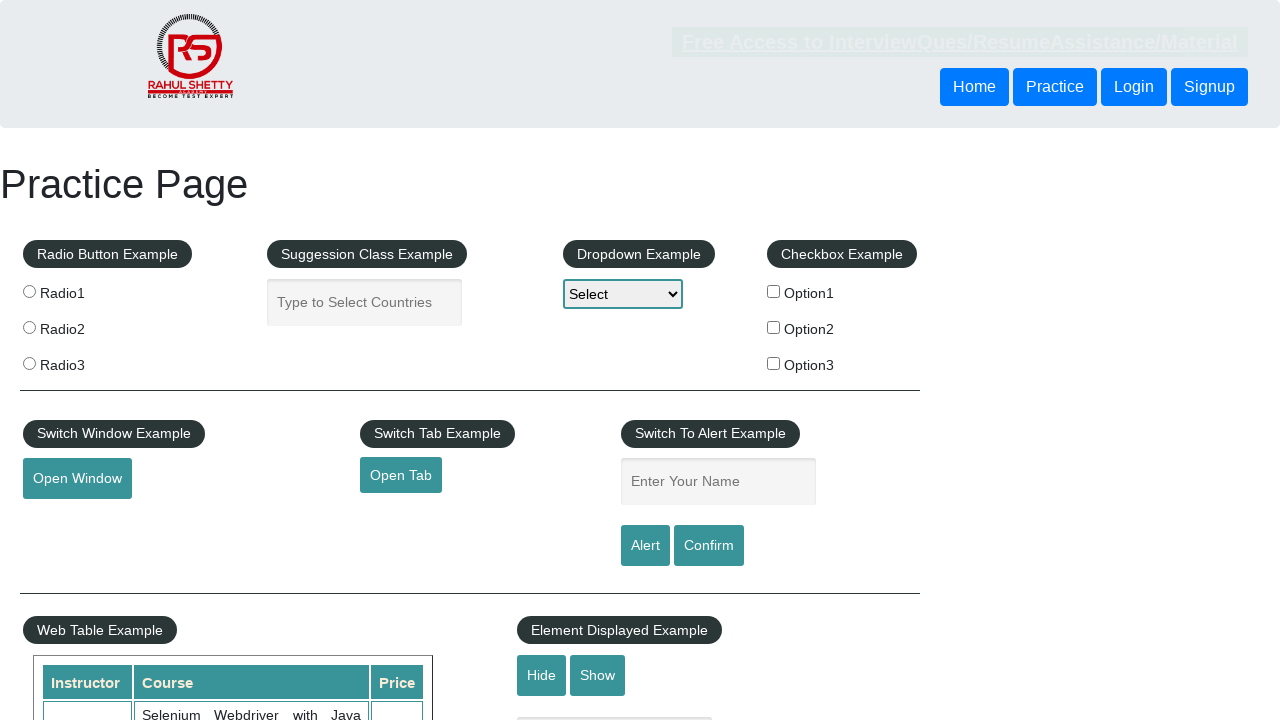

Opened footer column link 1 in new tab with Ctrl+Click at (68, 520) on #gf-BIG >> xpath=//table/tbody/tr/td[1]/ul >> a >> nth=1
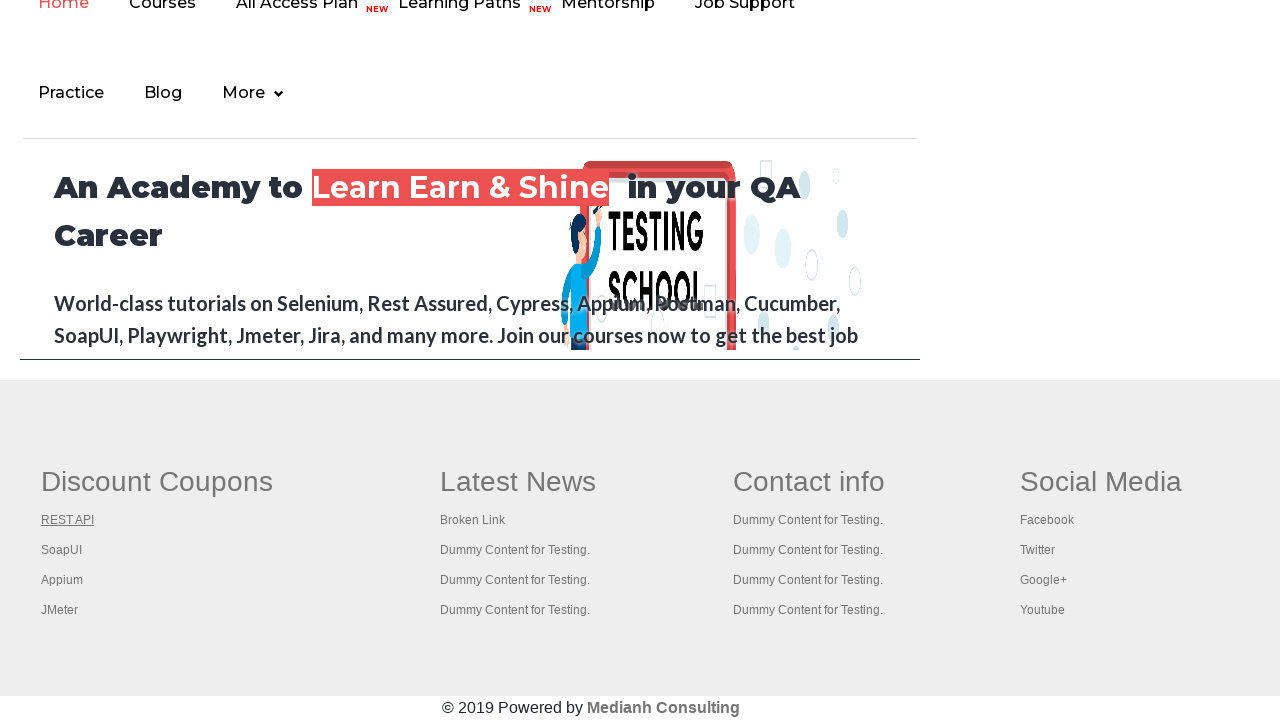

Retrieved title from new page: 'REST API Tutorial'
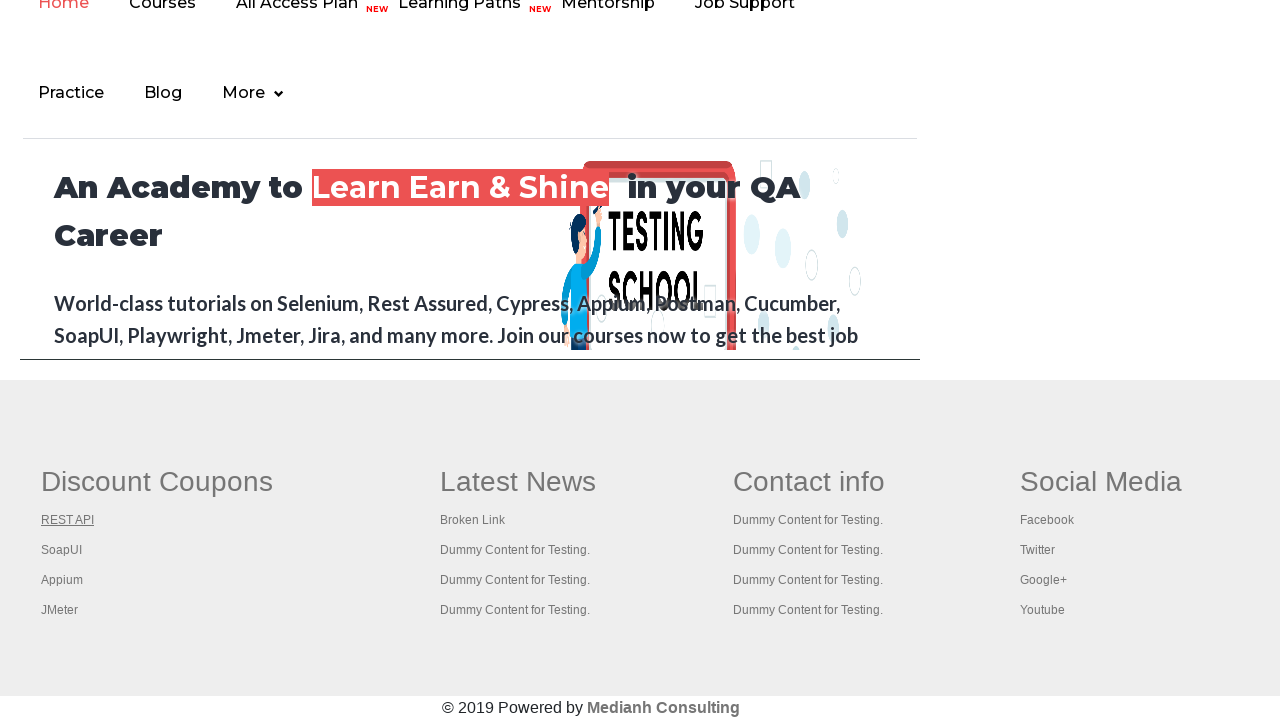

Closed new tab after verifying page title
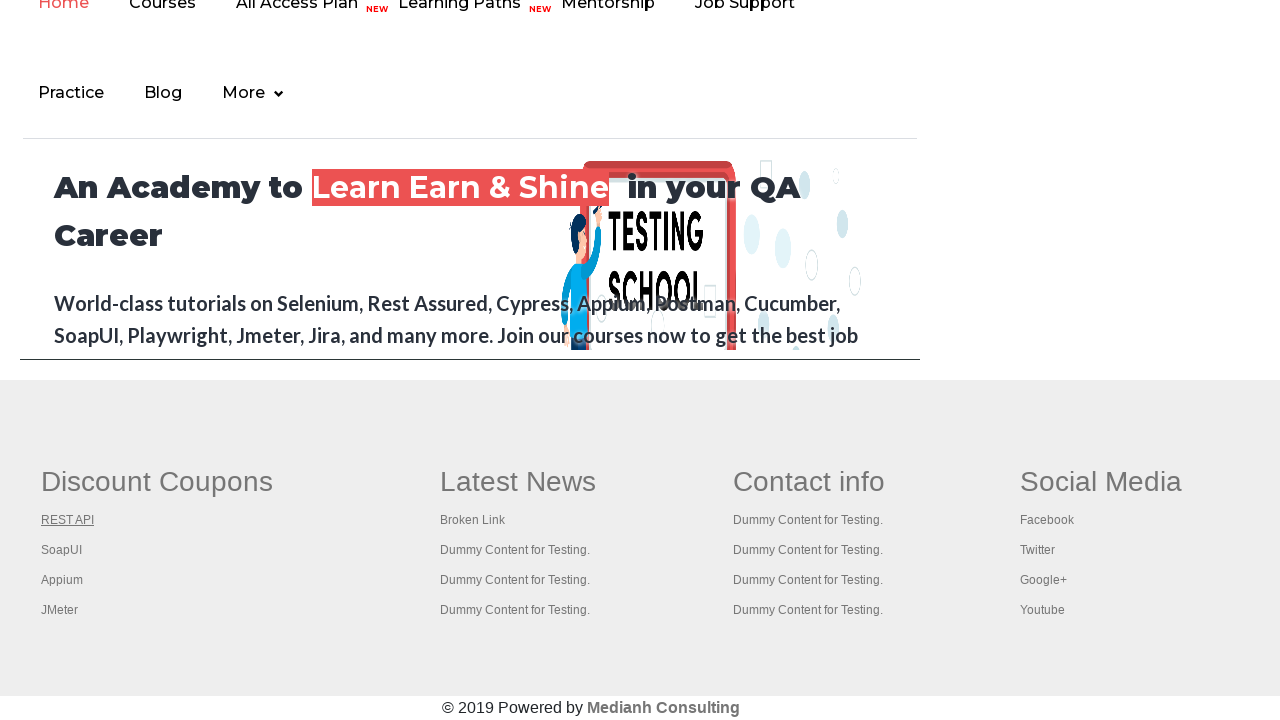

Retrieved link element at index 2
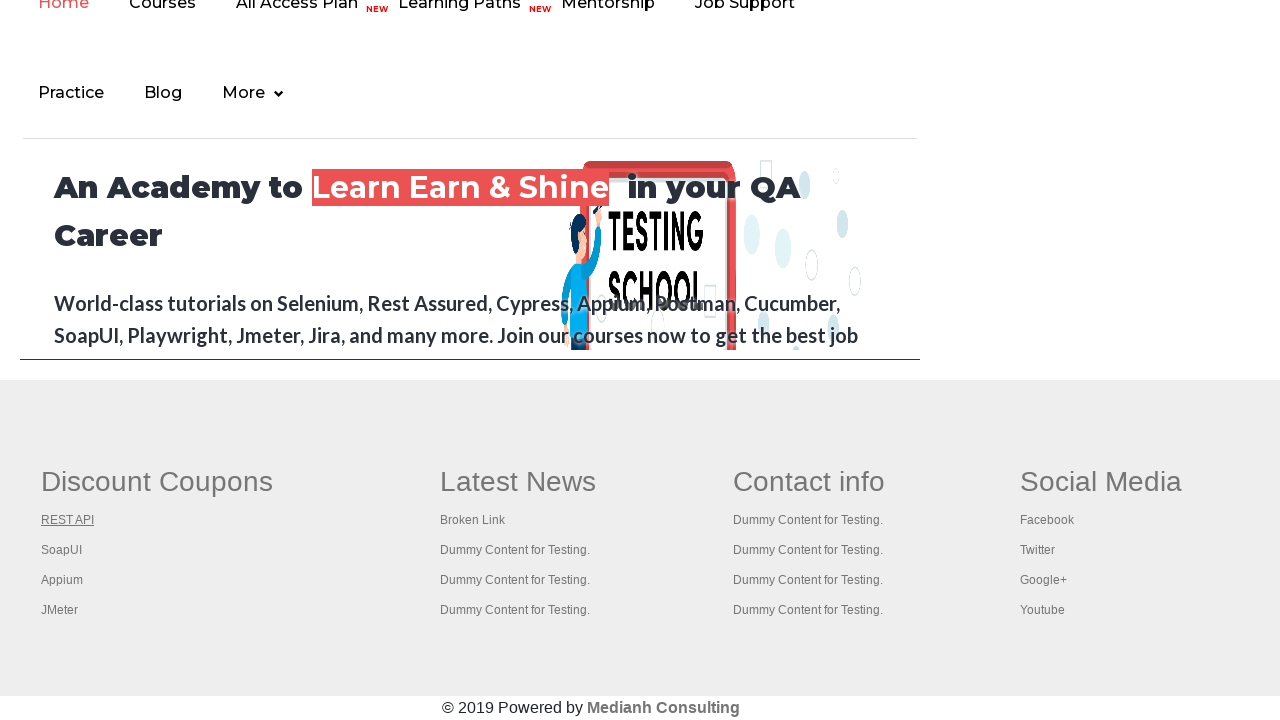

Opened footer column link 2 in new tab with Ctrl+Click at (62, 550) on #gf-BIG >> xpath=//table/tbody/tr/td[1]/ul >> a >> nth=2
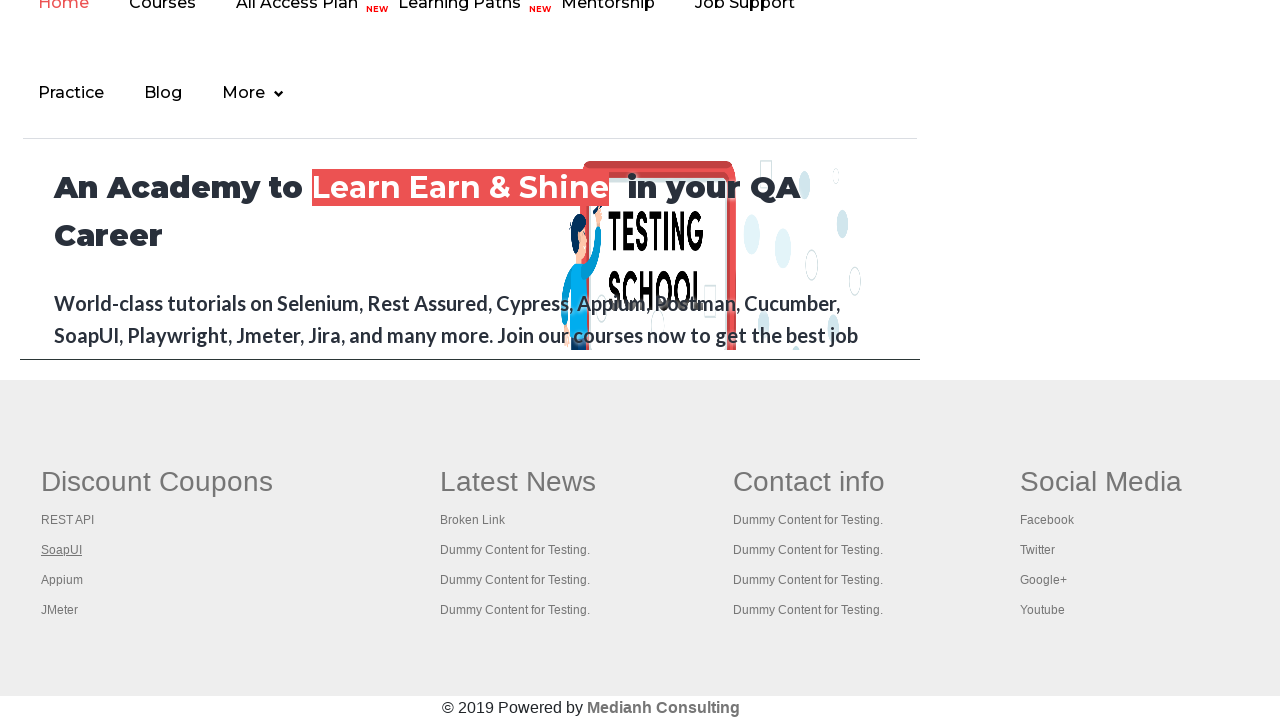

Retrieved title from new page: 'The World’s Most Popular API Testing Tool | SoapUI'
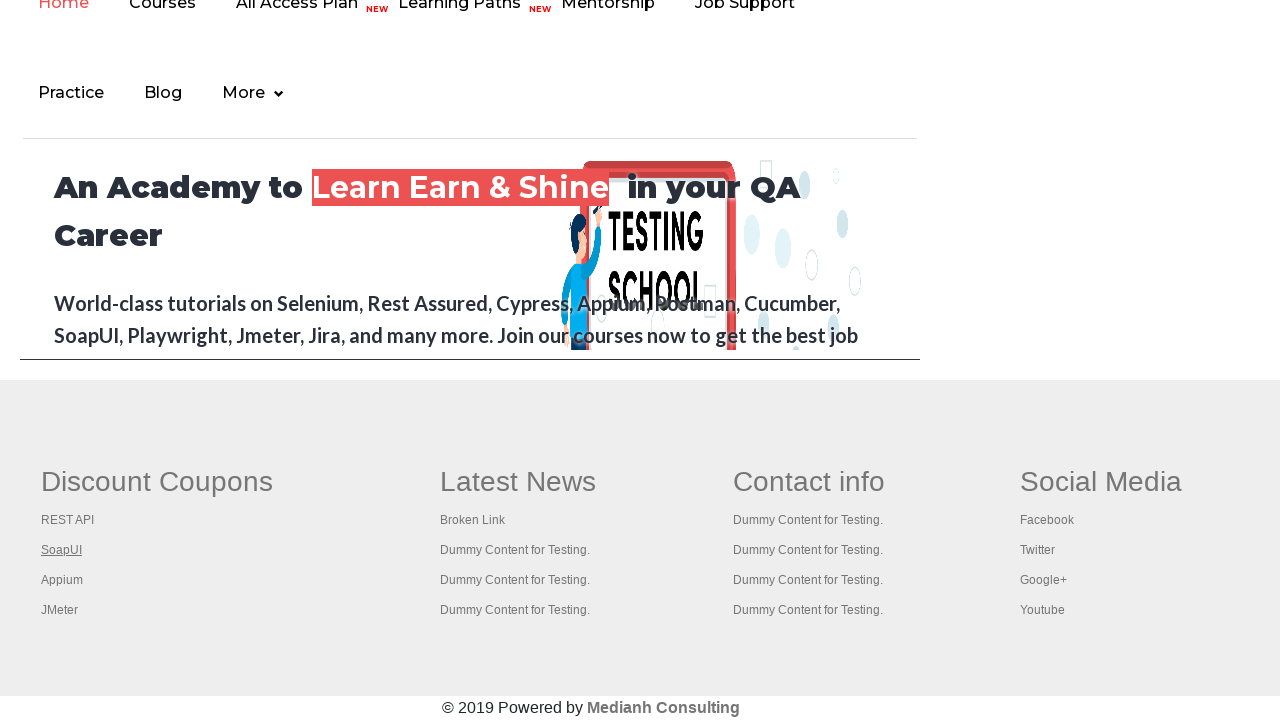

Closed new tab after verifying page title
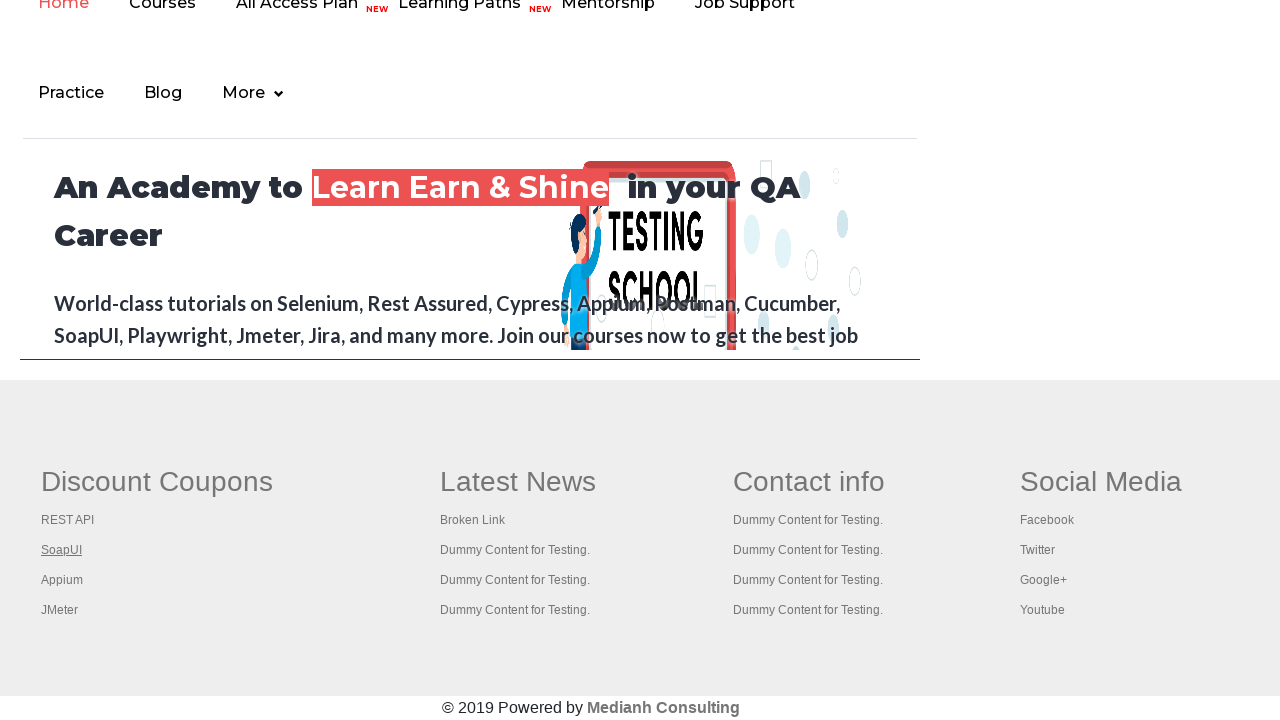

Retrieved link element at index 3
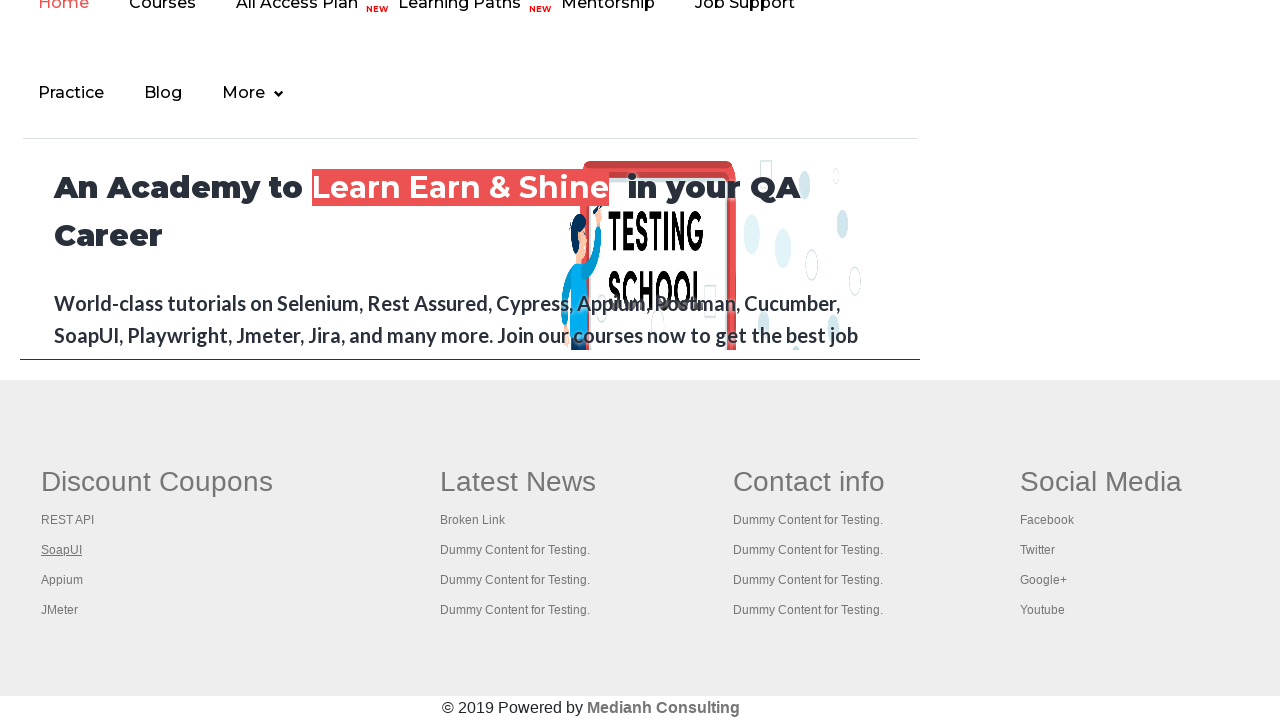

Opened footer column link 3 in new tab with Ctrl+Click at (62, 580) on #gf-BIG >> xpath=//table/tbody/tr/td[1]/ul >> a >> nth=3
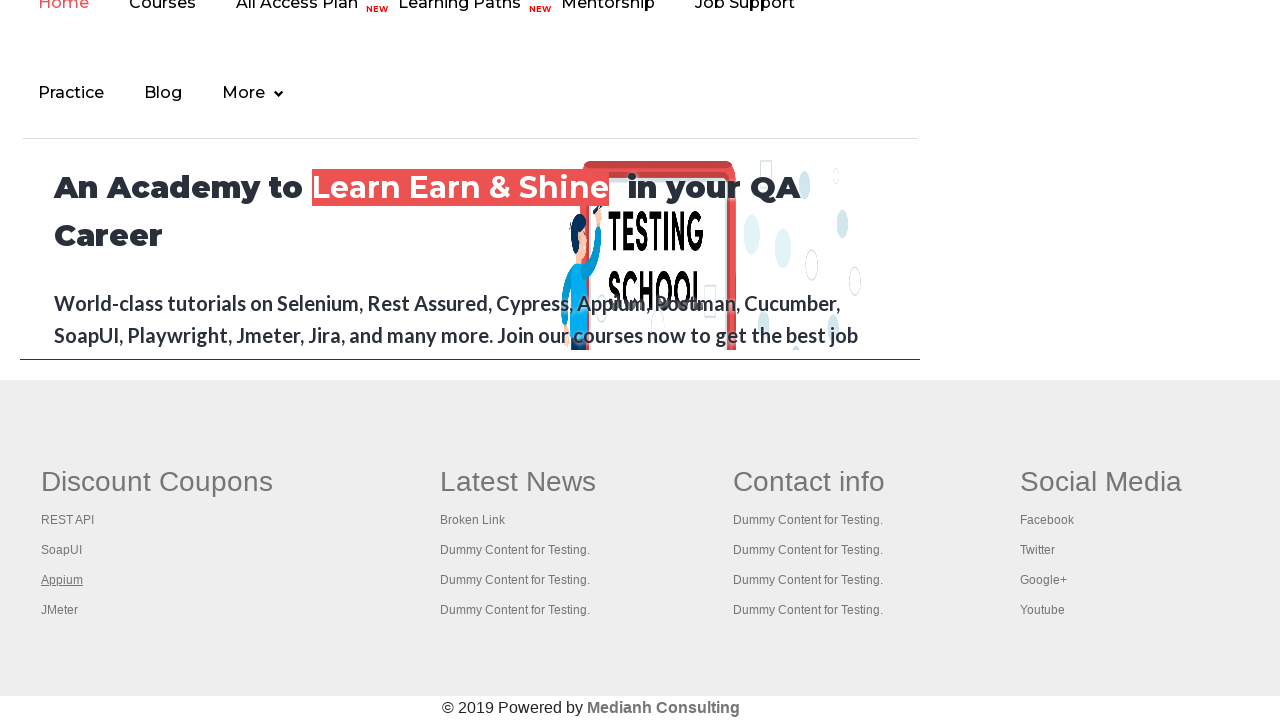

Retrieved title from new page: ''
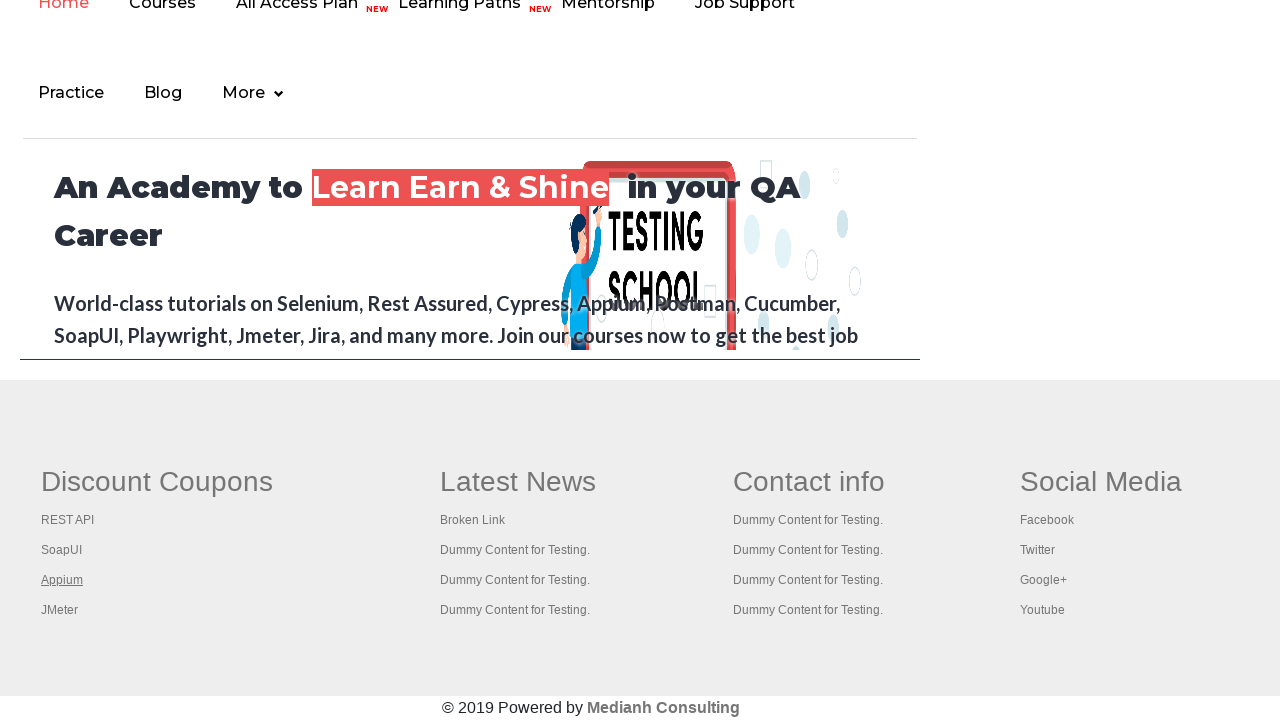

Closed new tab after verifying page title
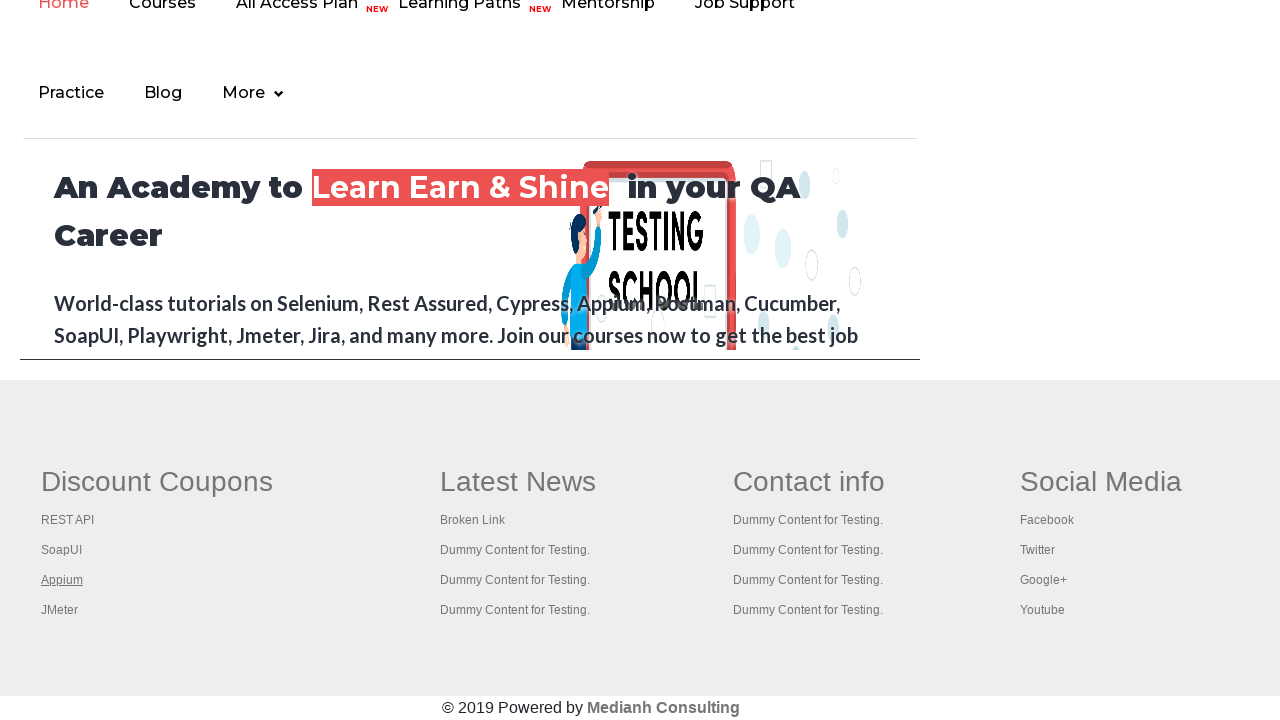

Retrieved link element at index 4
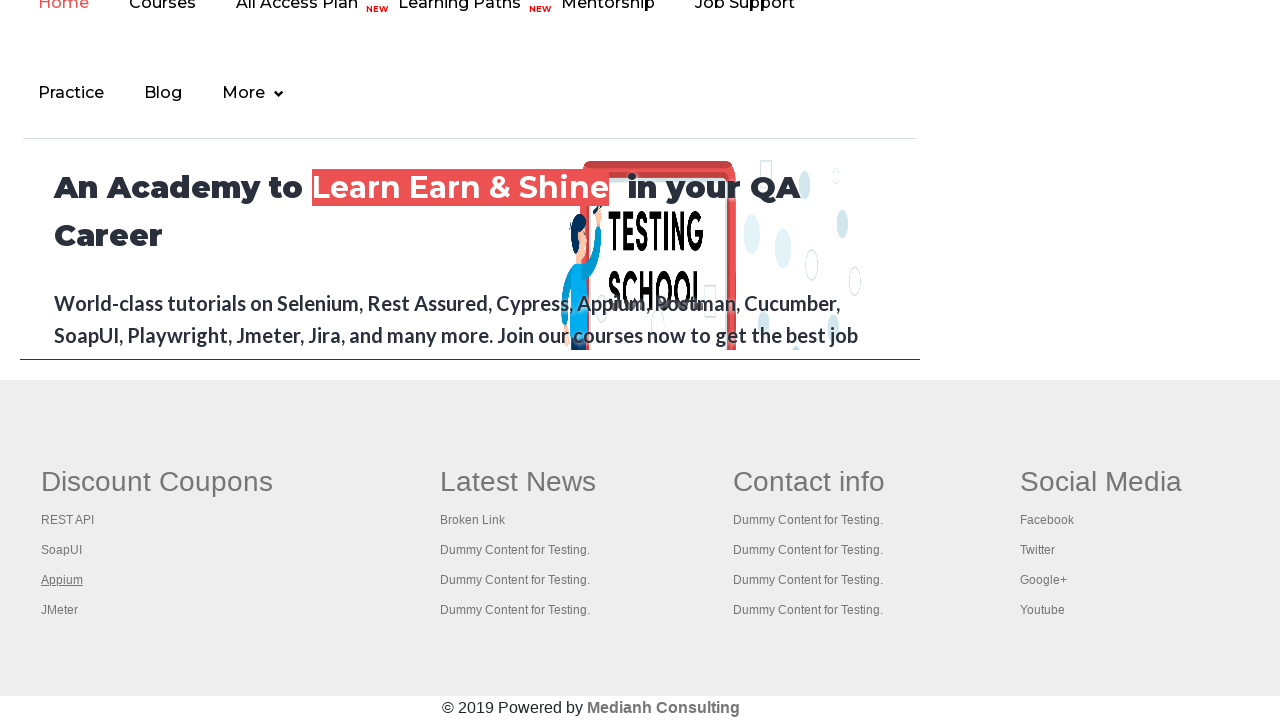

Opened footer column link 4 in new tab with Ctrl+Click at (60, 610) on #gf-BIG >> xpath=//table/tbody/tr/td[1]/ul >> a >> nth=4
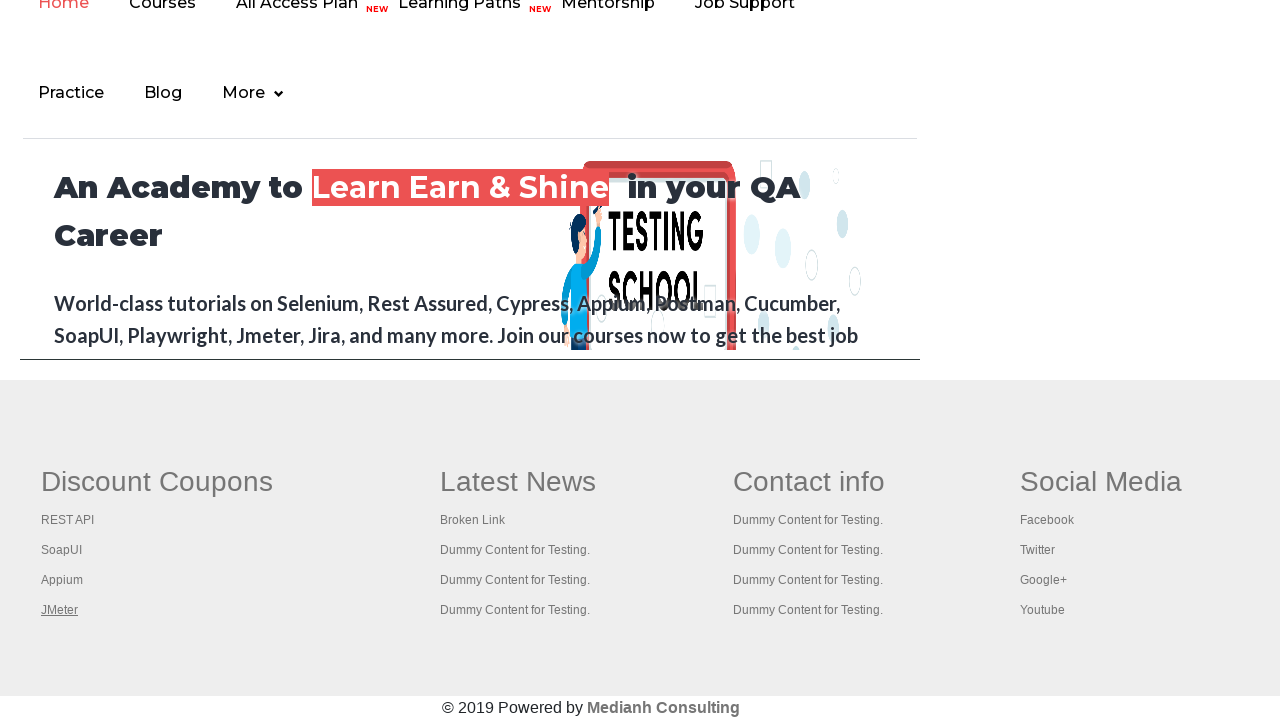

Retrieved title from new page: 'Apache JMeter - Apache JMeter™'
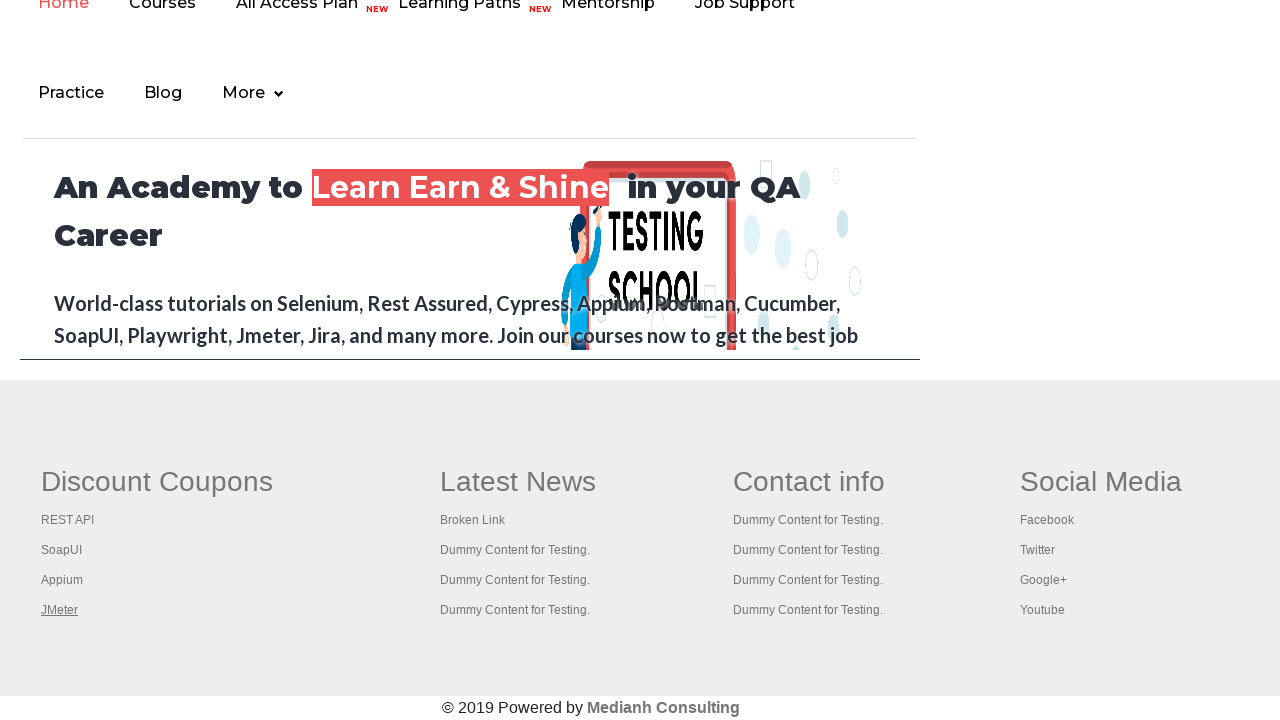

Closed new tab after verifying page title
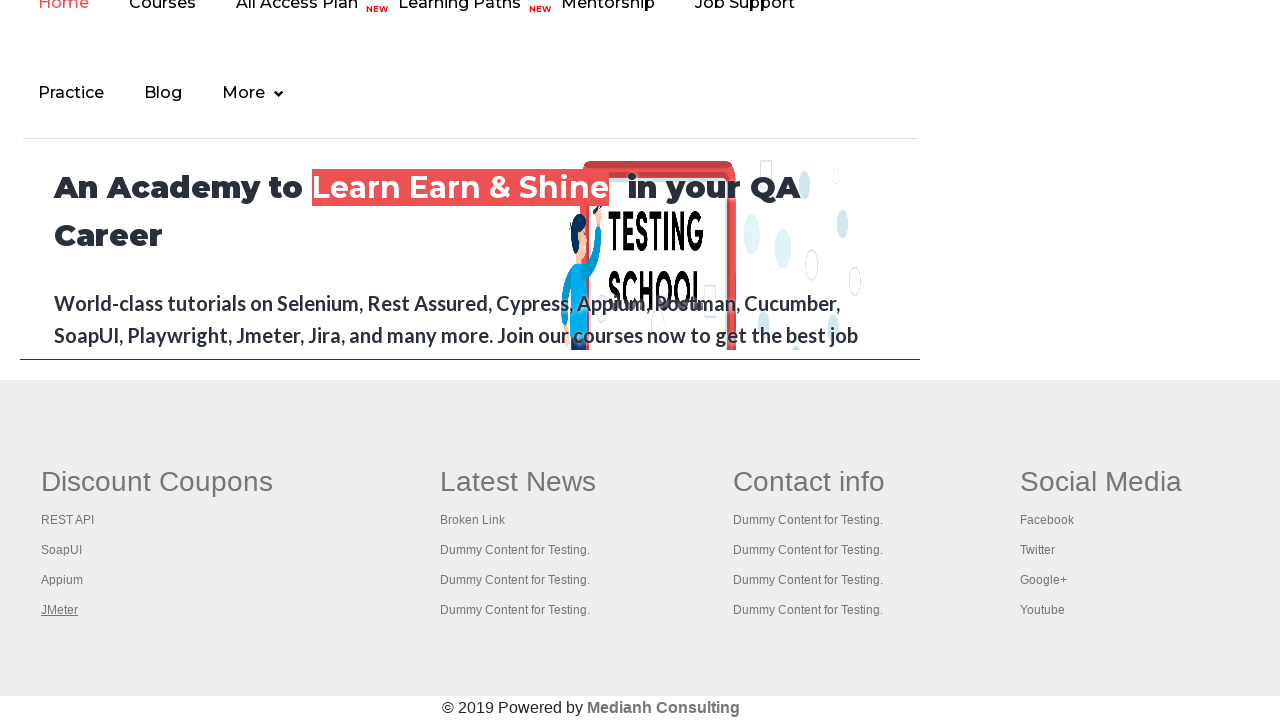

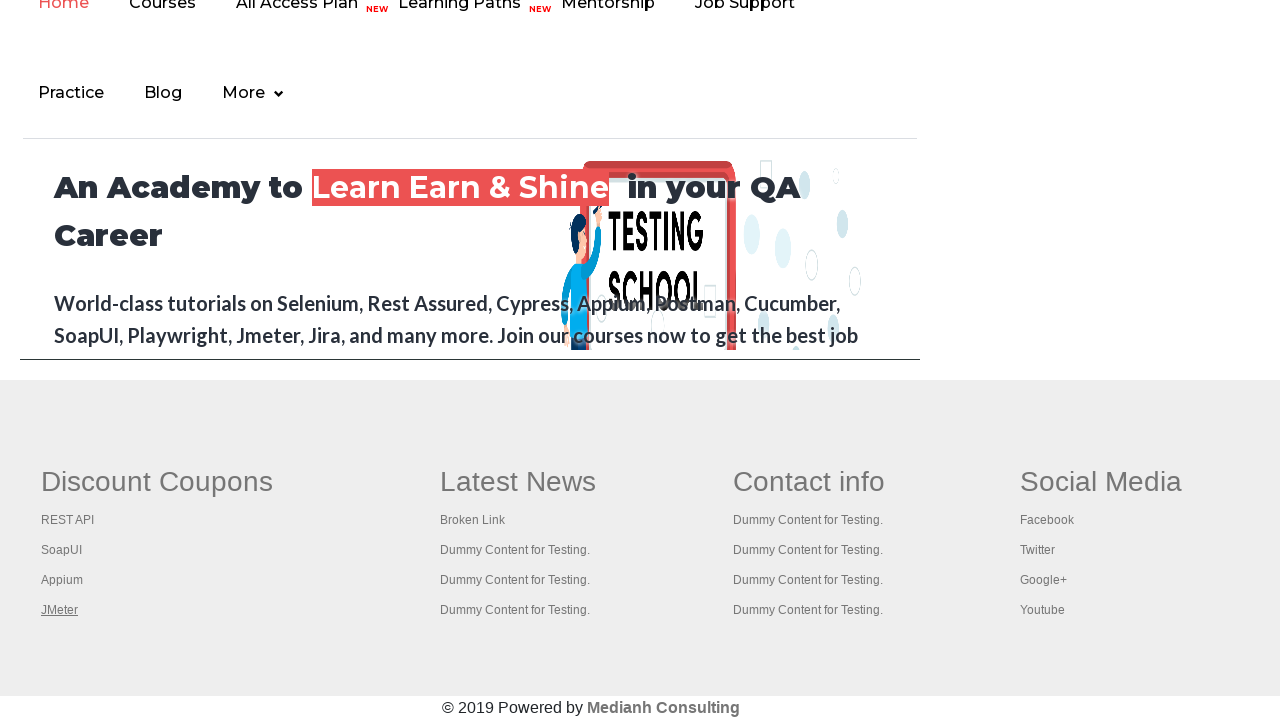